Tests autocomplete address form by filling in multiple address fields including street, city, state, zip code, and country

Starting URL: https://formy-project.herokuapp.com/autocomplete

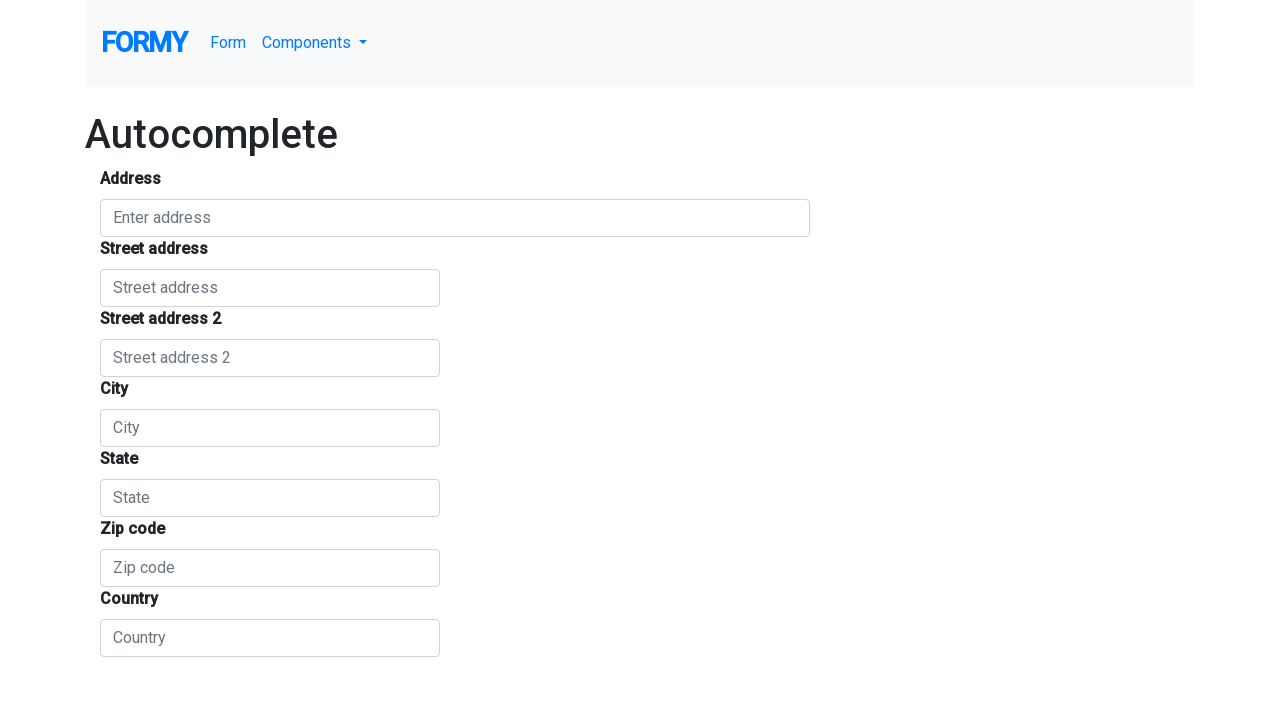

Filled address autocomplete field with 'Kocasinan mah' on #autocomplete
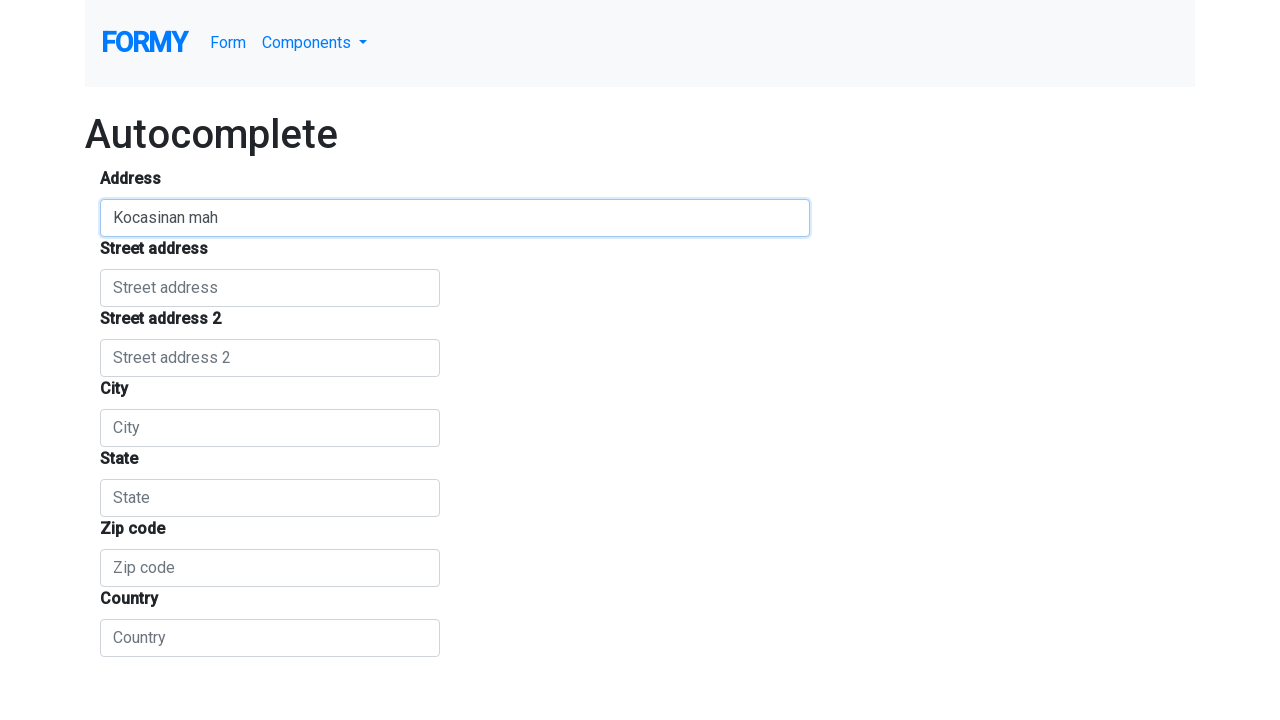

Filled street number field with '2.sokak No.3E' on #street_number
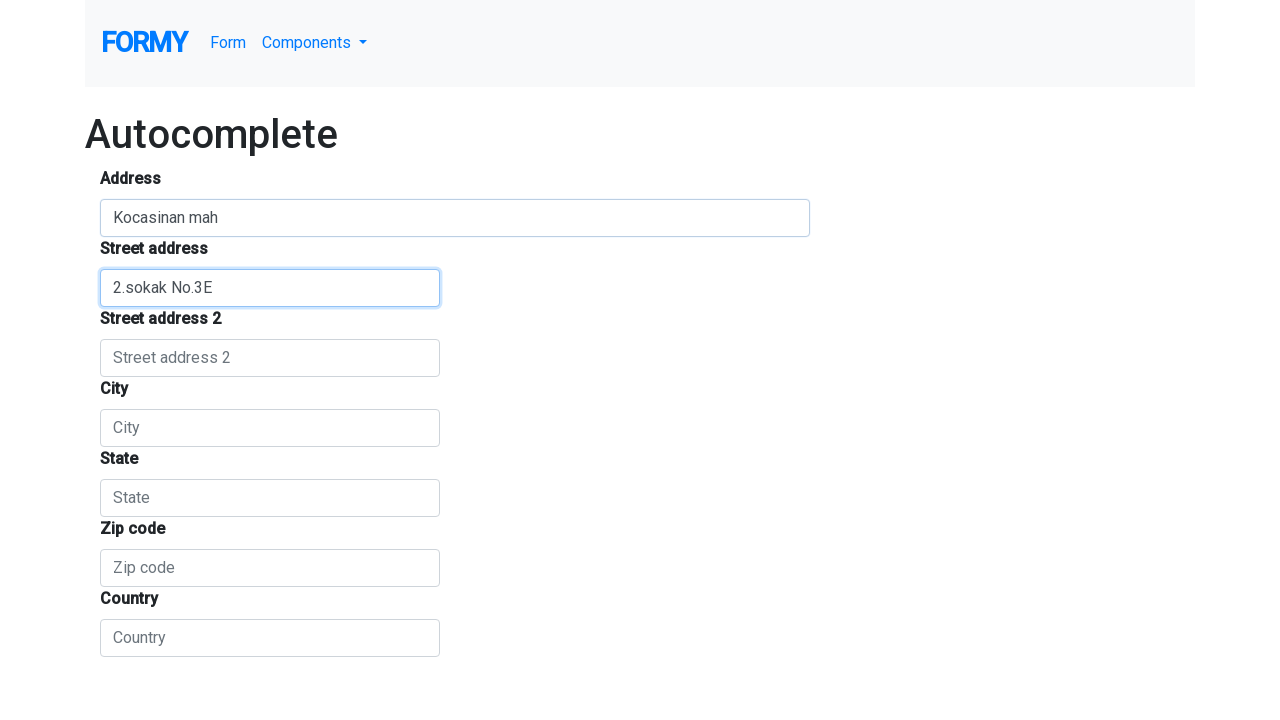

Filled route/street 2 field with 'Karanfil apt.' on #route
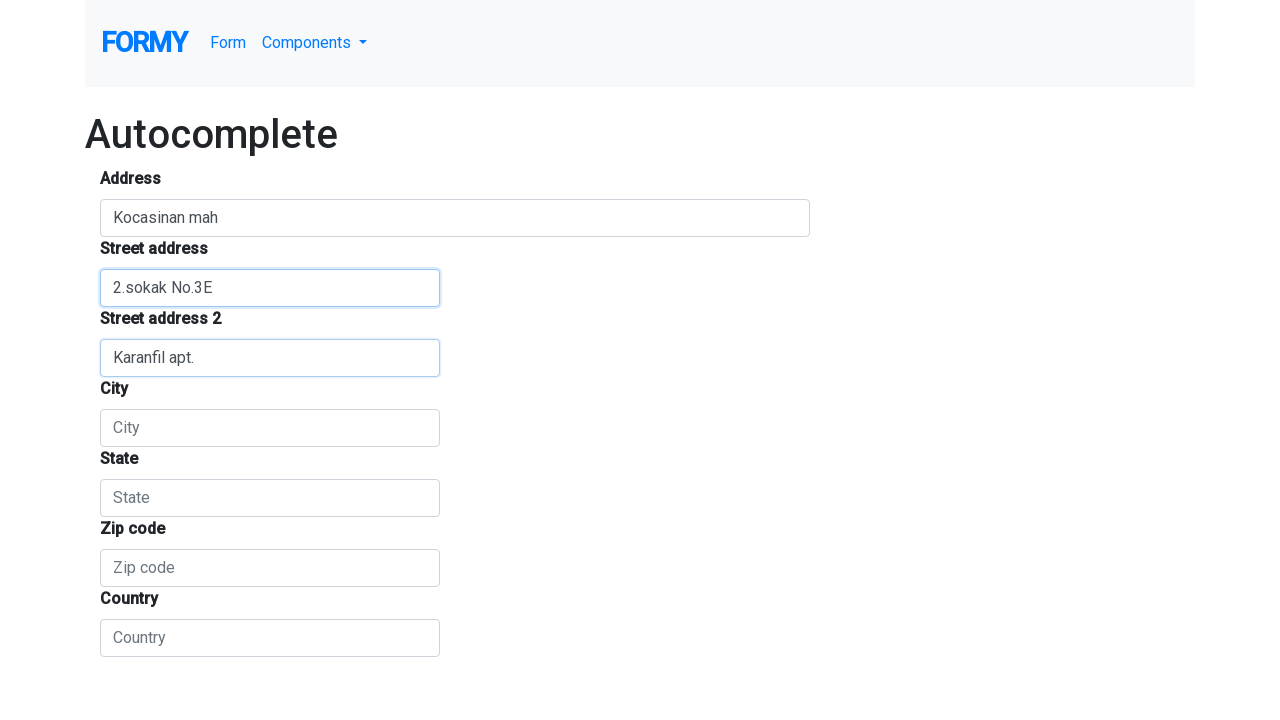

Filled city field with 'Edirne' on #locality
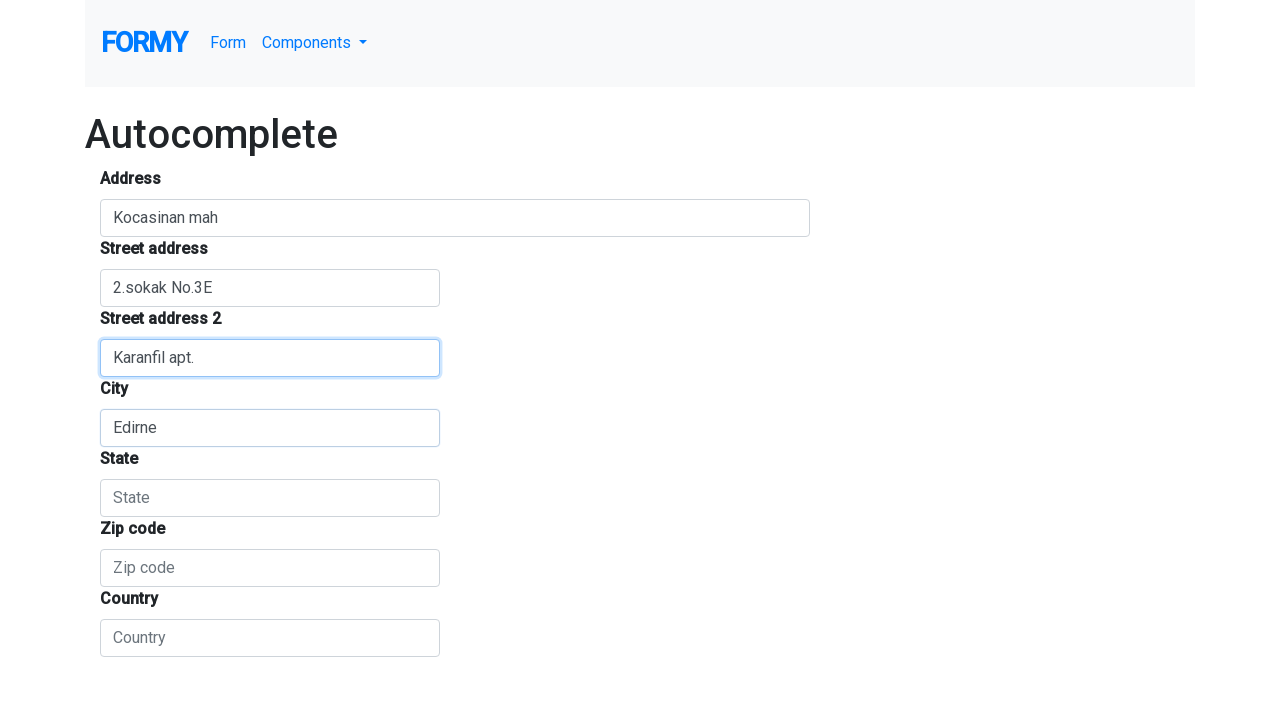

Filled state field with 'Merkez' on input[placeholder='State']
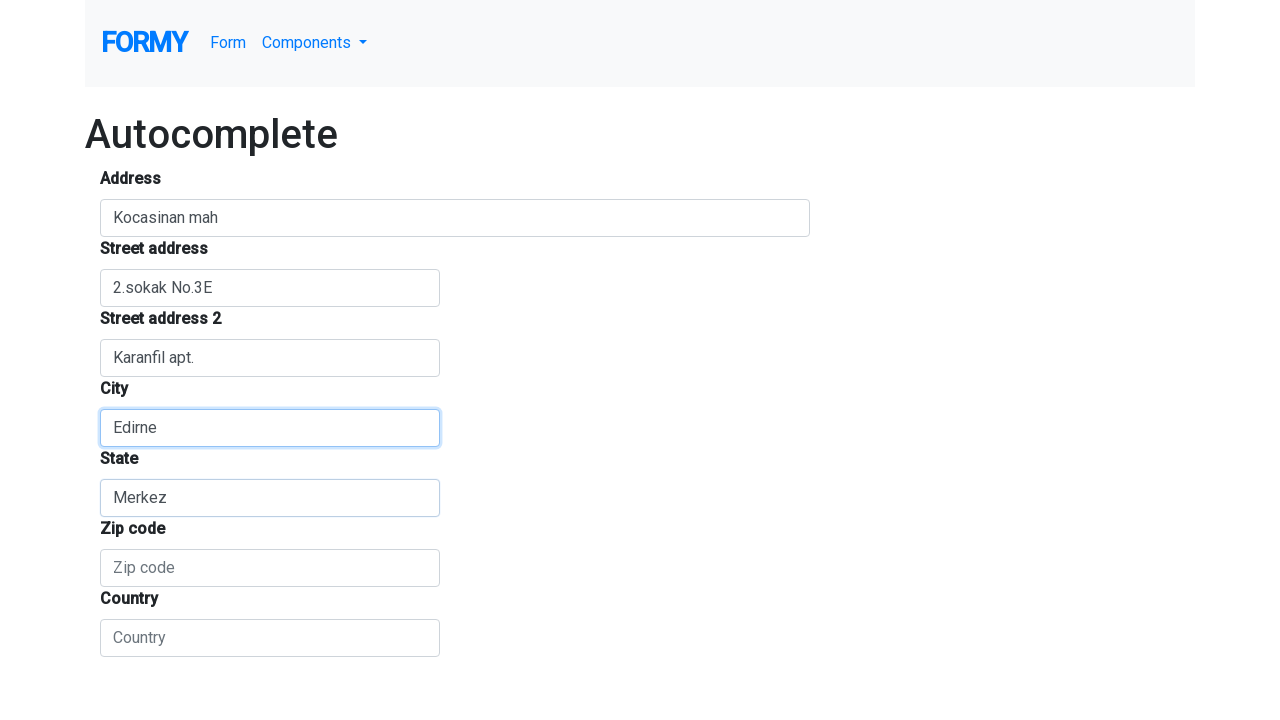

Filled zip code field with '22100' on #postal_code
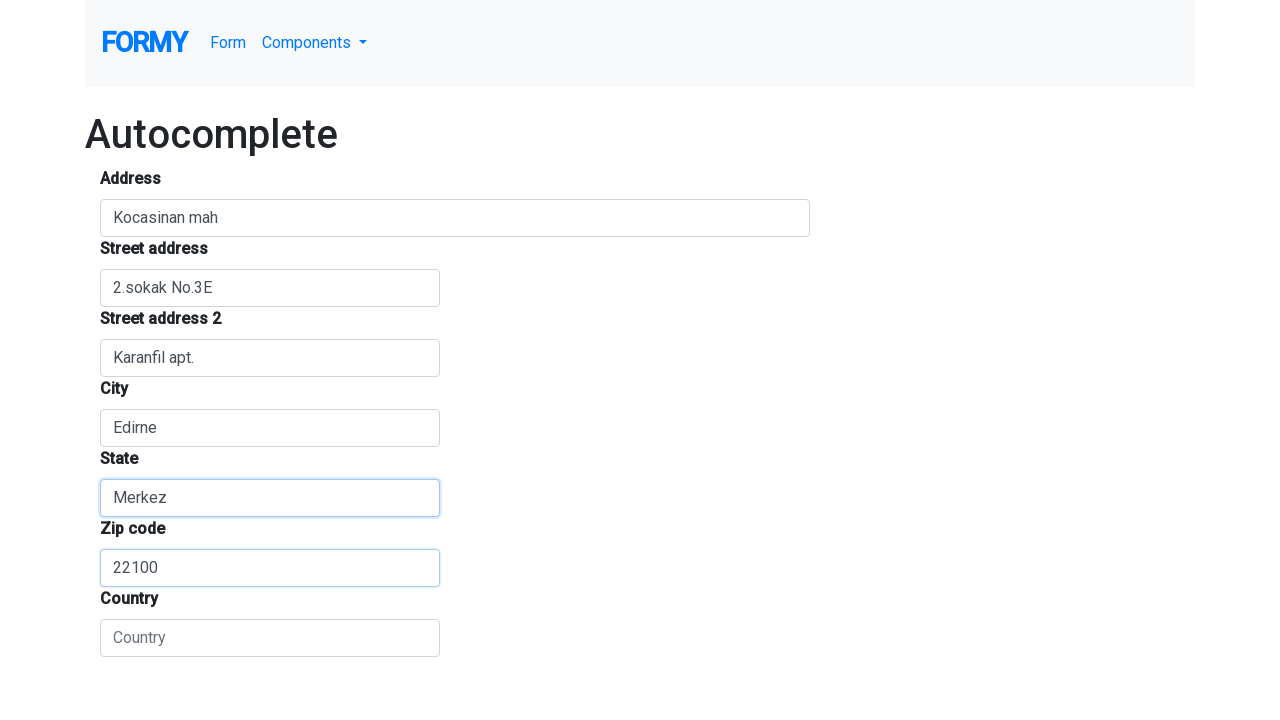

Filled country field with 'Turkey' on #country
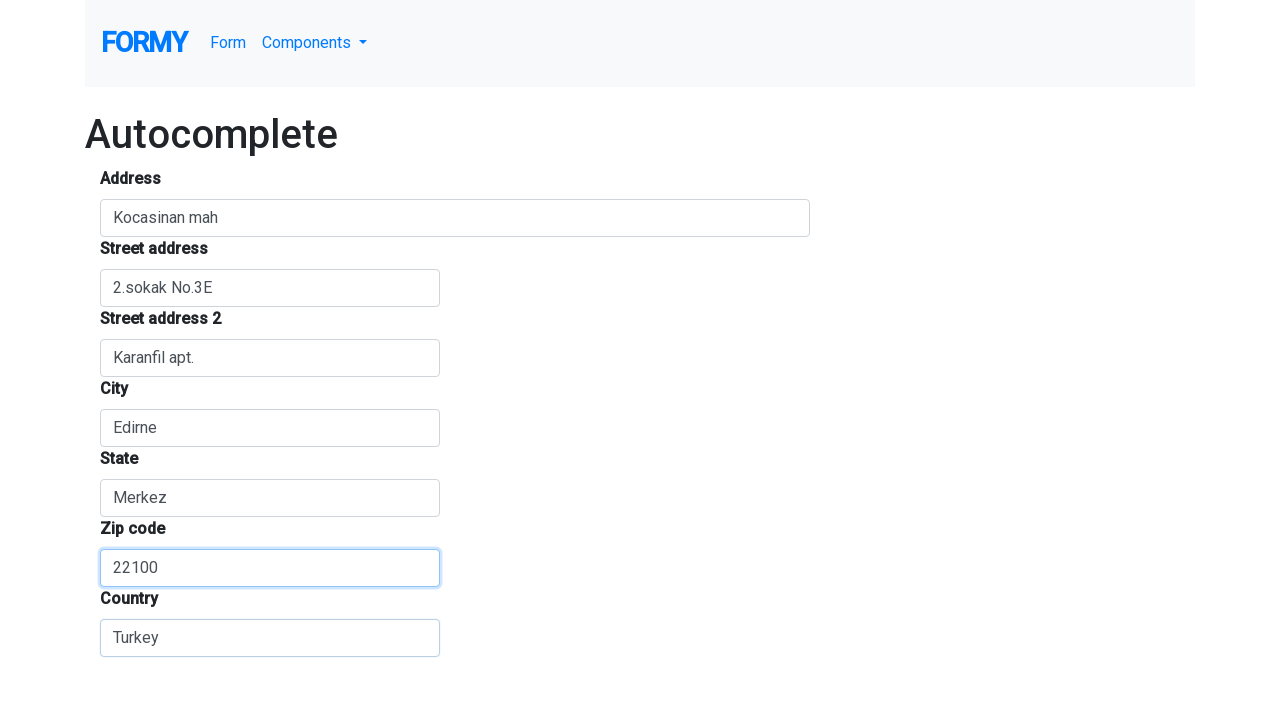

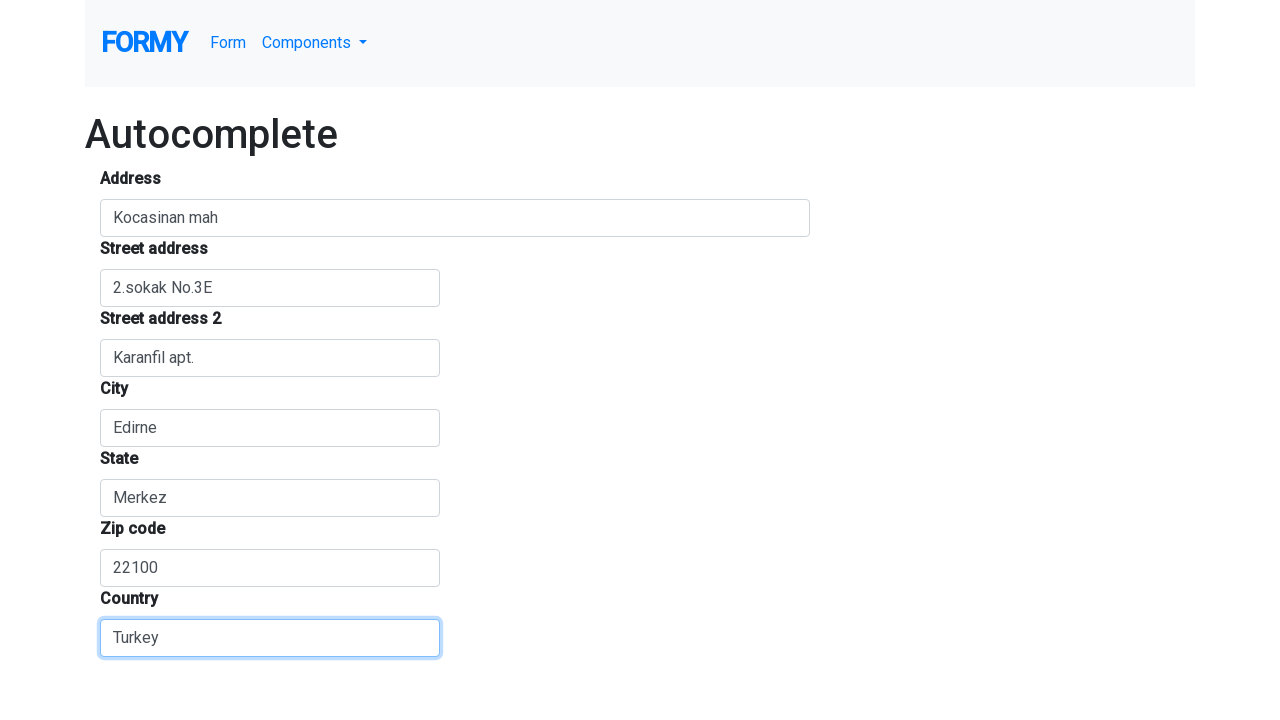